Tests the sign up flow by opening the sign up modal and filling in username and password to register a new account

Starting URL: https://demoblaze.com/

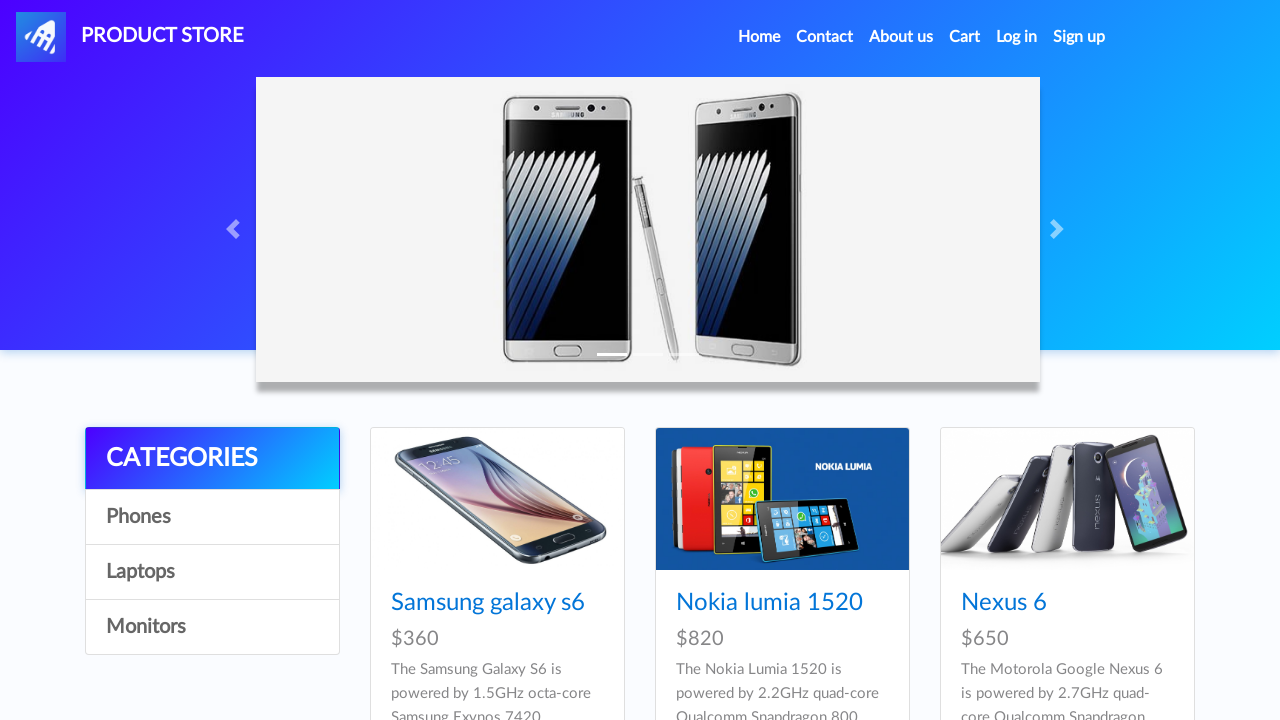

Clicked sign up button to open sign up modal at (1079, 37) on #signin2
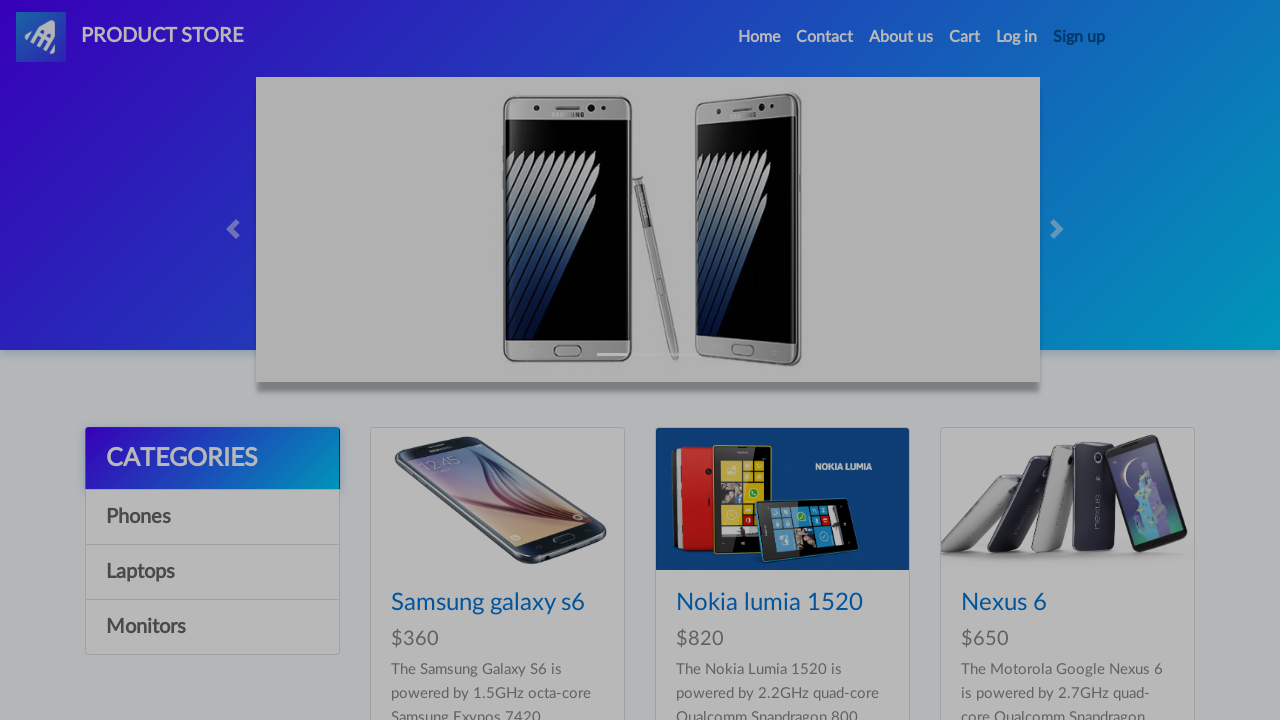

Sign up modal loaded with username input visible
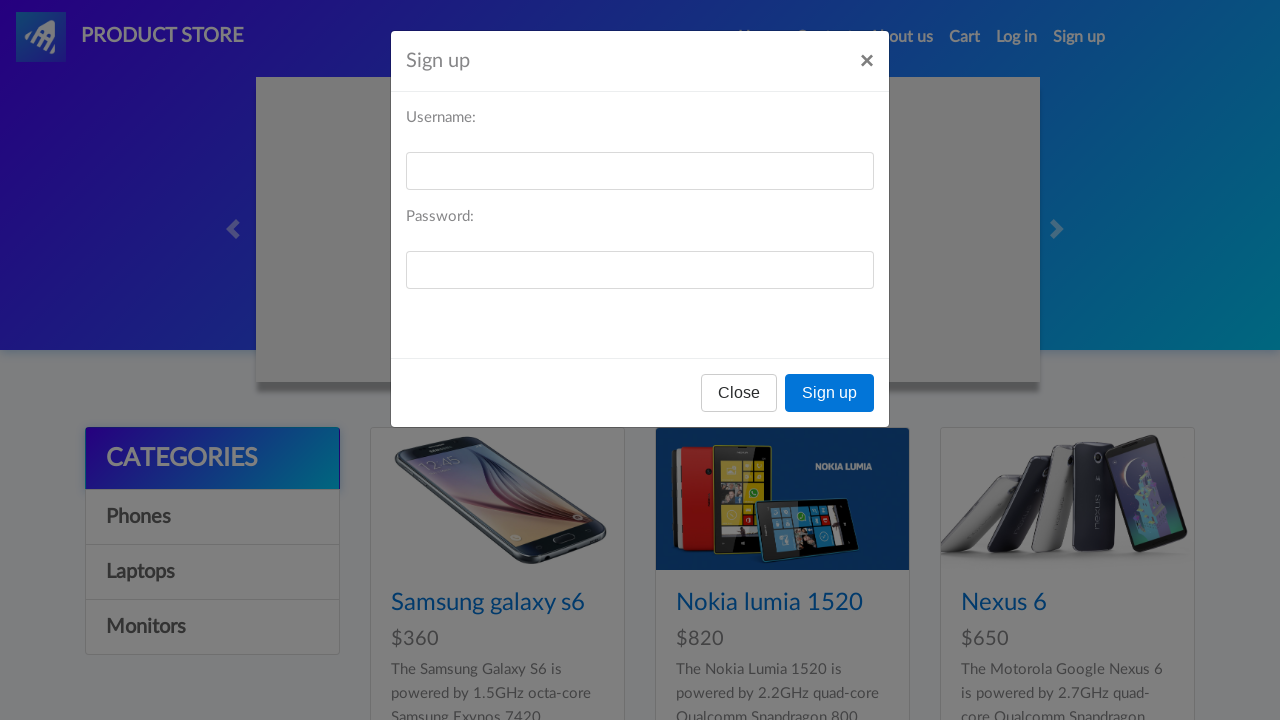

Filled username field with 'TestUser789' on #sign-username
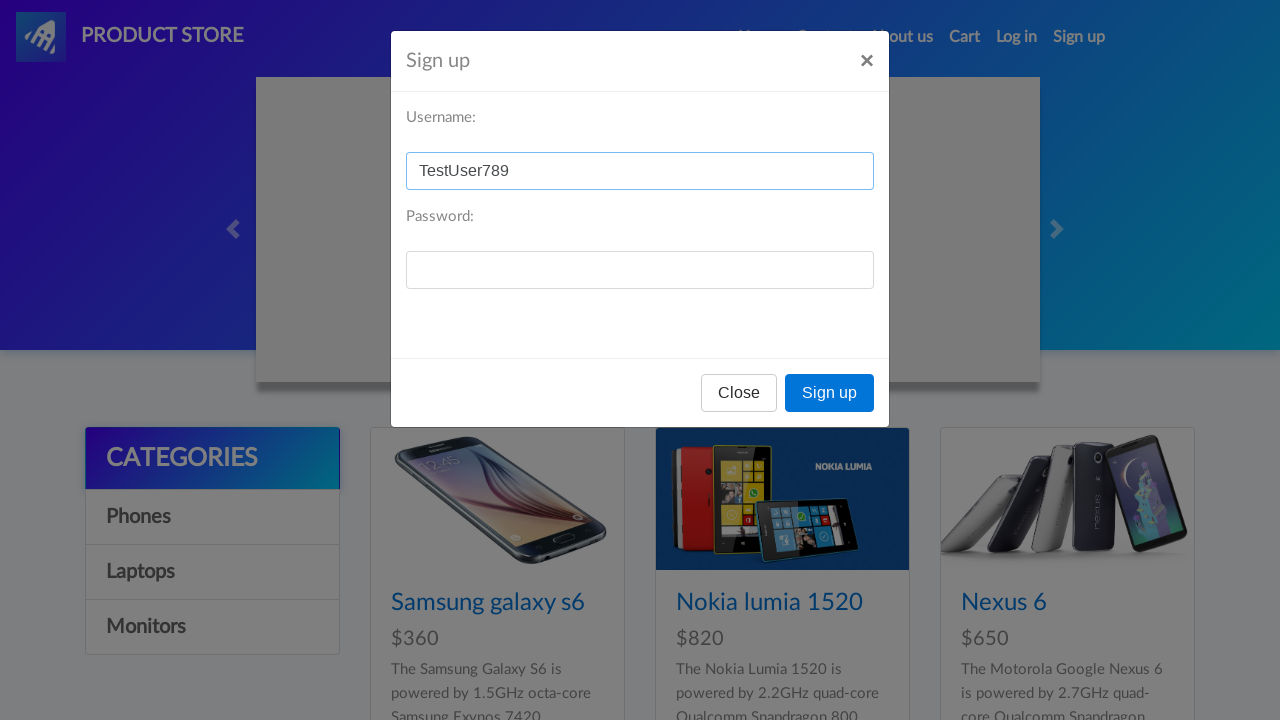

Filled password field with 'testpass123' on #sign-password
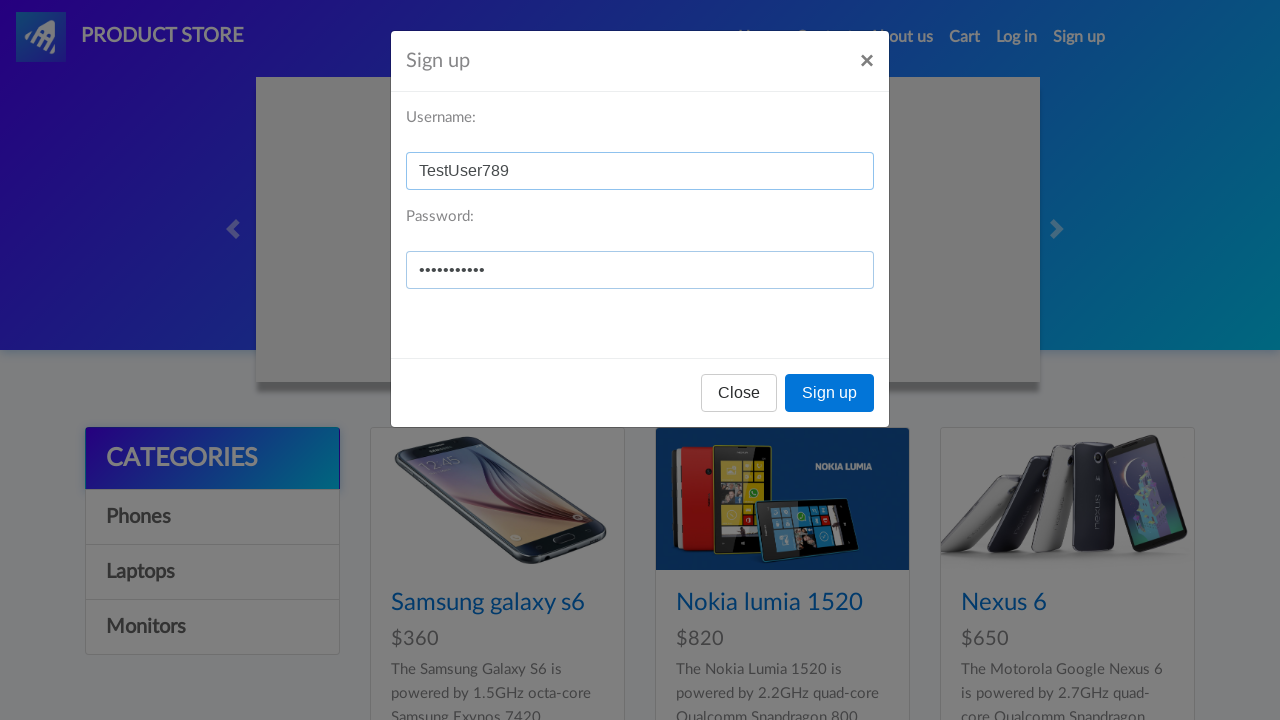

Clicked register button to submit sign up form at (830, 393) on button[onclick='register()'].btn.btn-primary
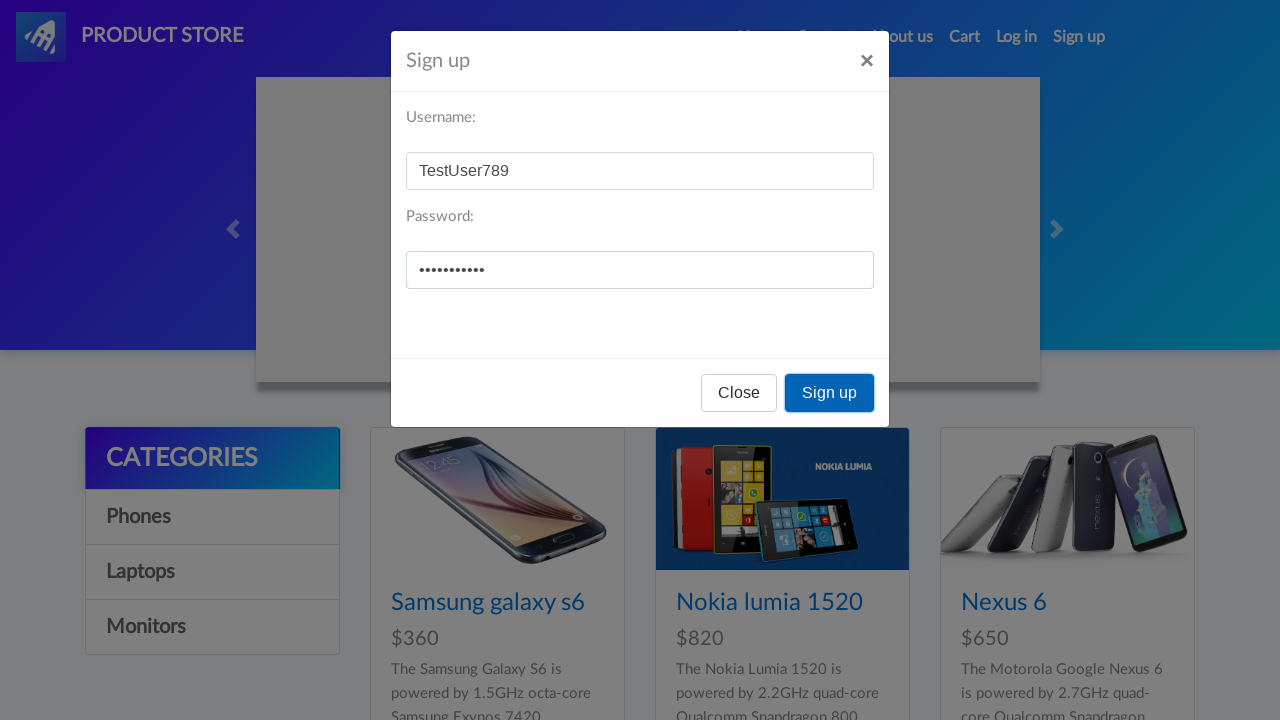

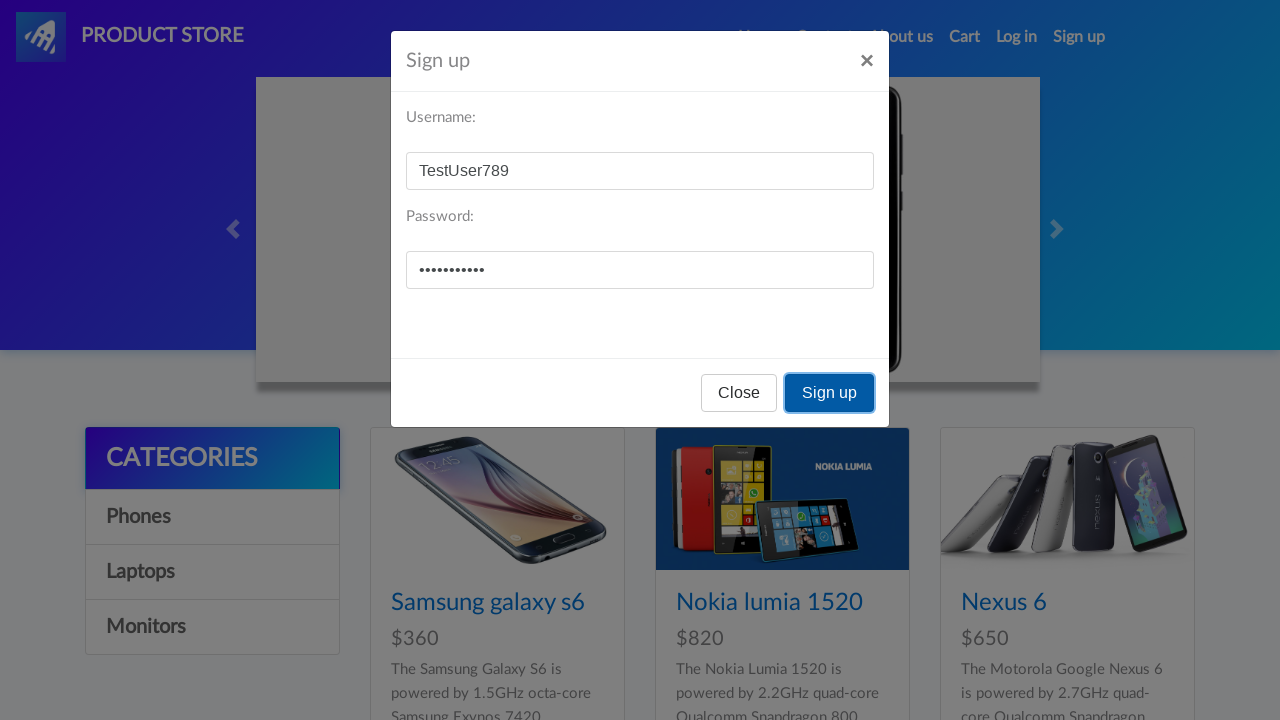